Navigates to the A/B test page and verifies the URL changes correctly and the description text is displayed as expected

Starting URL: https://the-internet.herokuapp.com/

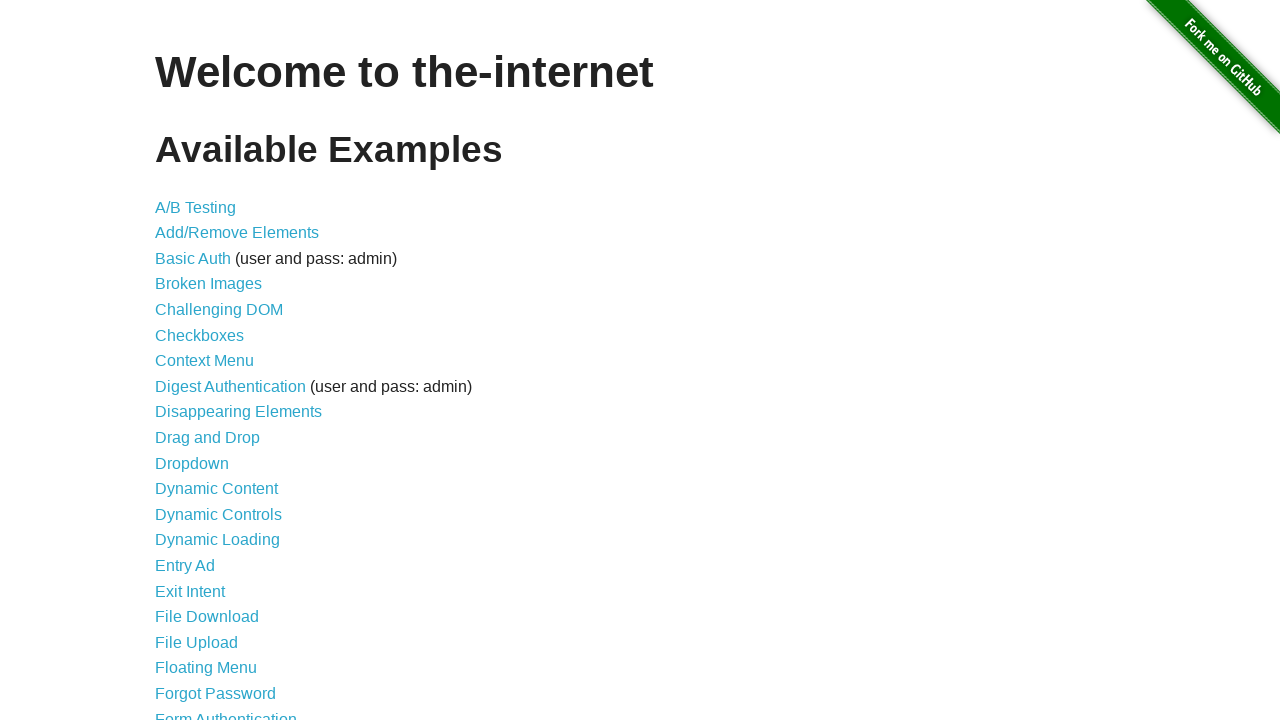

Clicked on the A/B Test link at (196, 207) on xpath=//a[@href='/abtest']
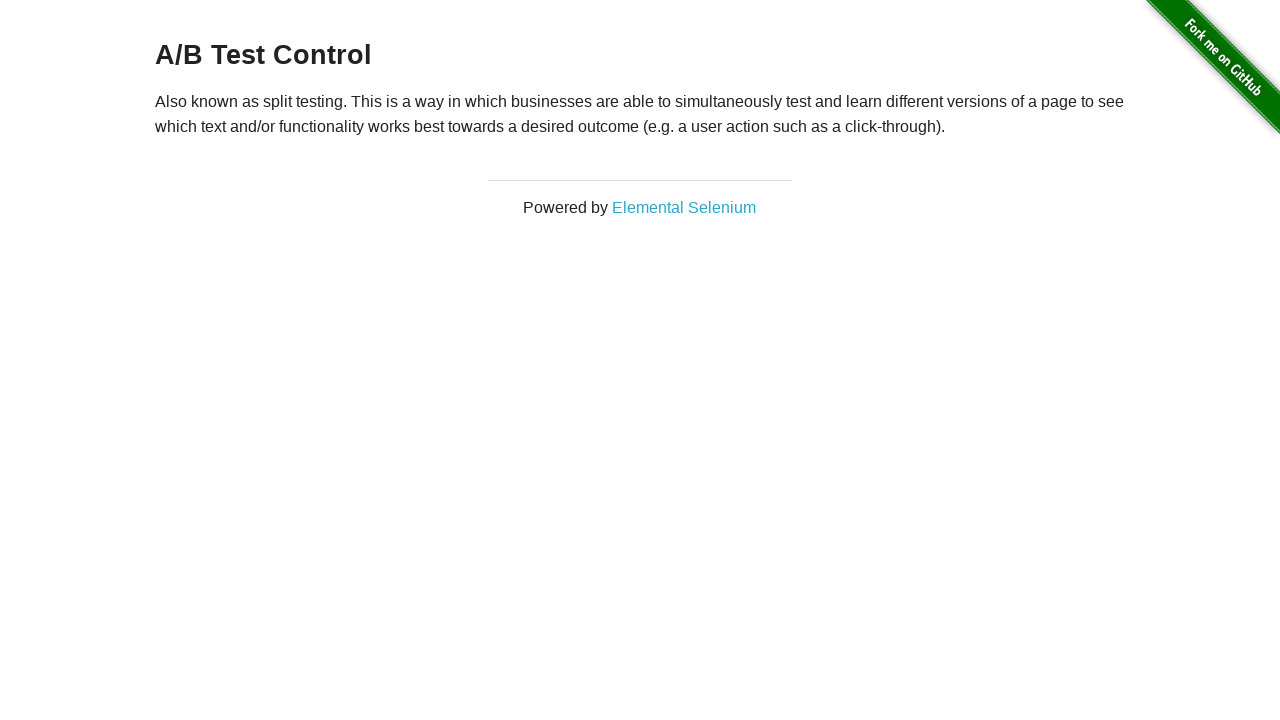

Verified URL changed to A/B test page
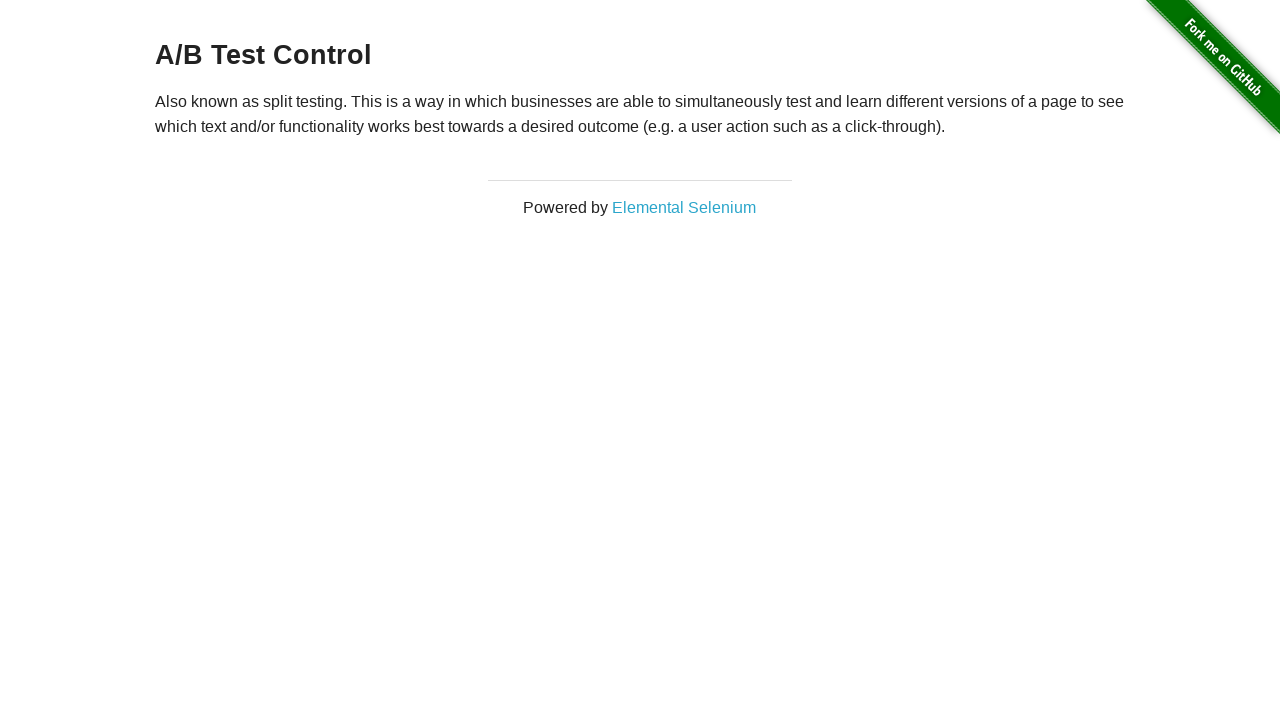

Verified description text is displayed on the A/B test page
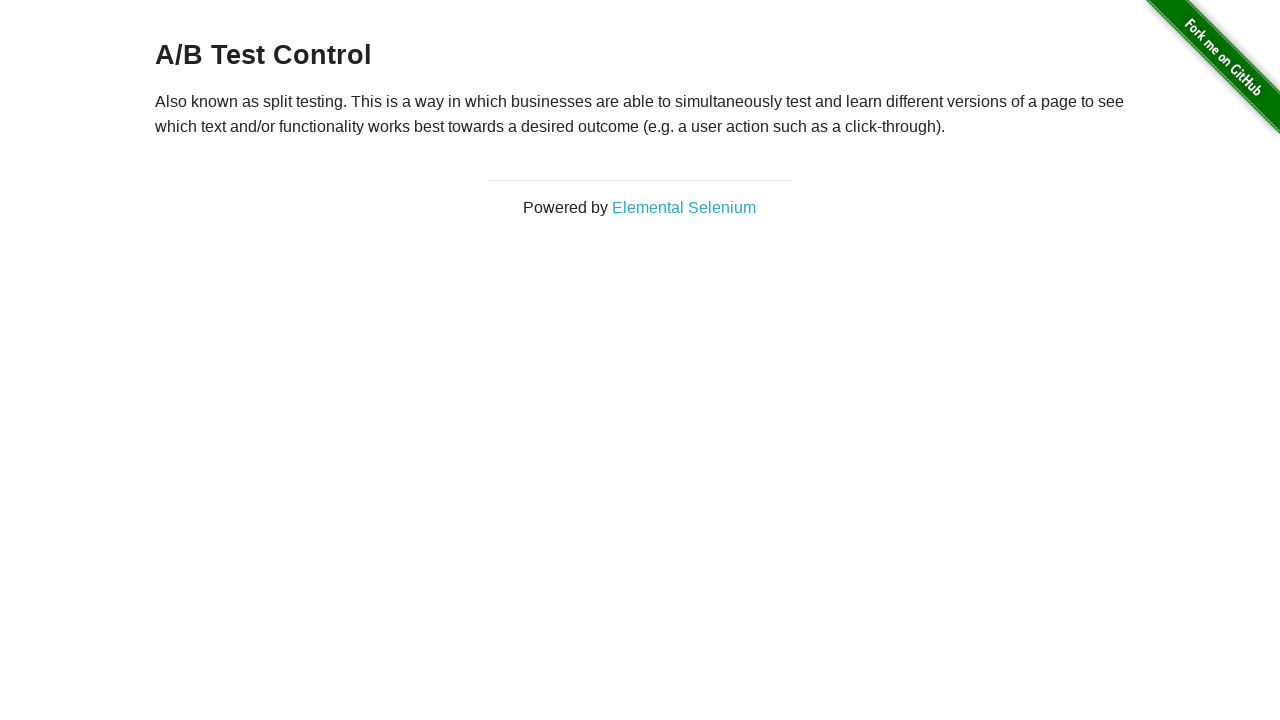

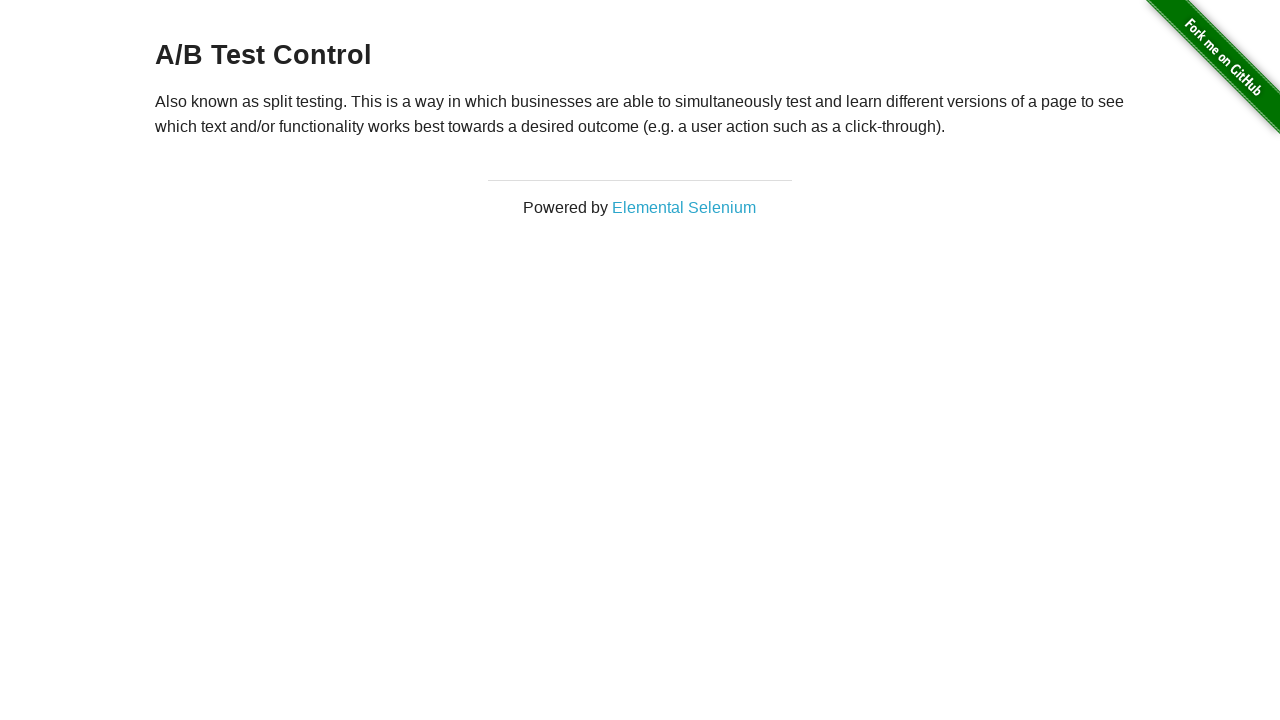